Tests handling a JavaScript prompt by clicking a button that triggers a prompt, entering text, and accepting it

Starting URL: http://the-internet.herokuapp.com/javascript_alerts

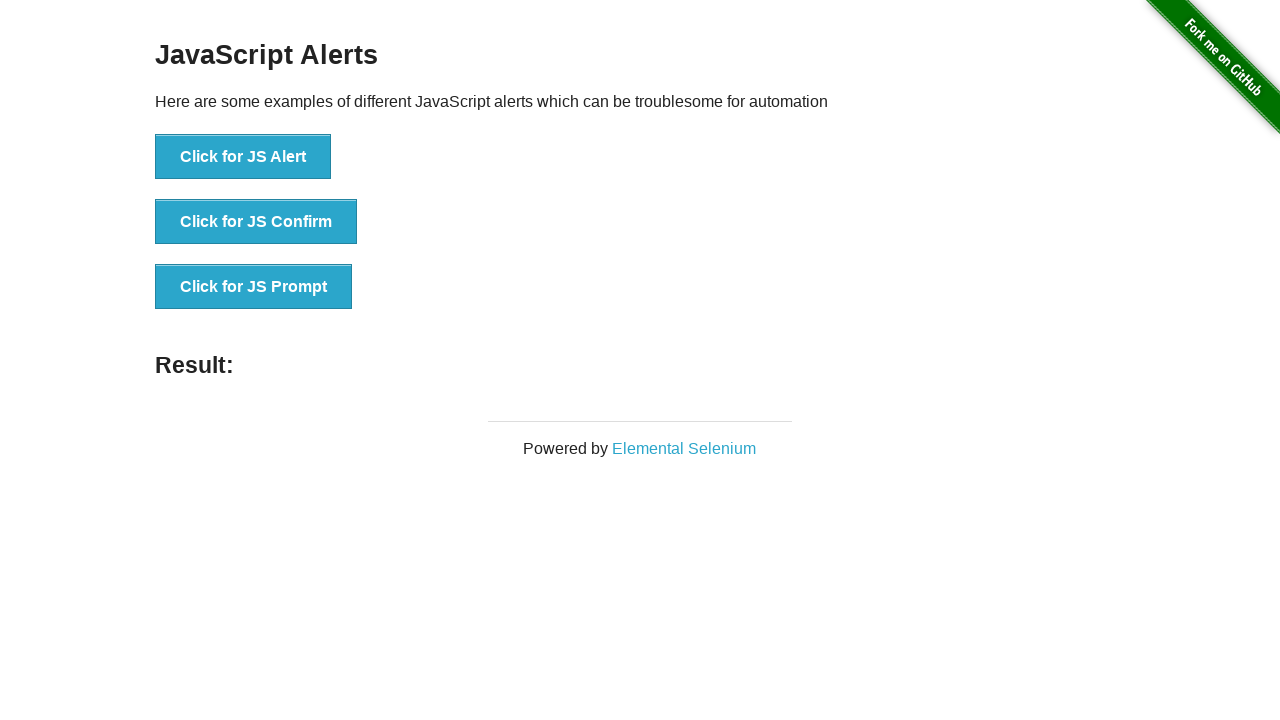

Set up dialog handler to accept prompt with 'Automation'
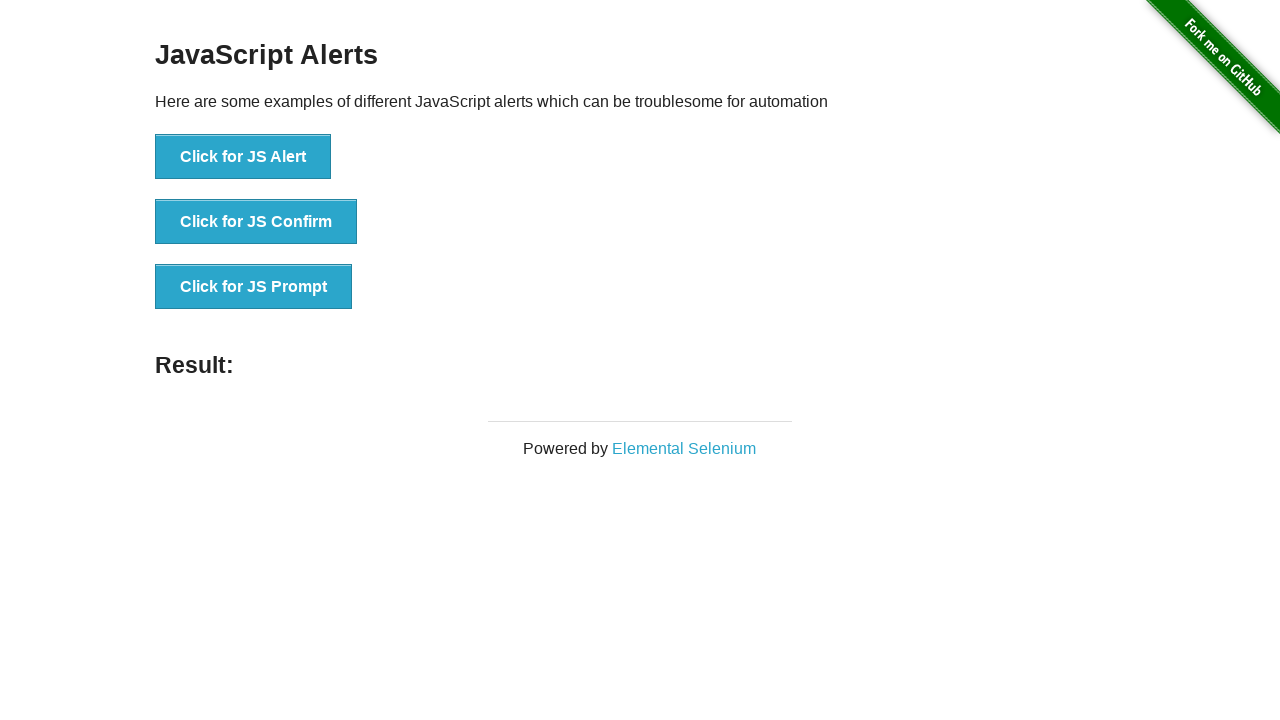

Clicked button to trigger JavaScript prompt dialog at (254, 287) on button[onclick='jsPrompt()']
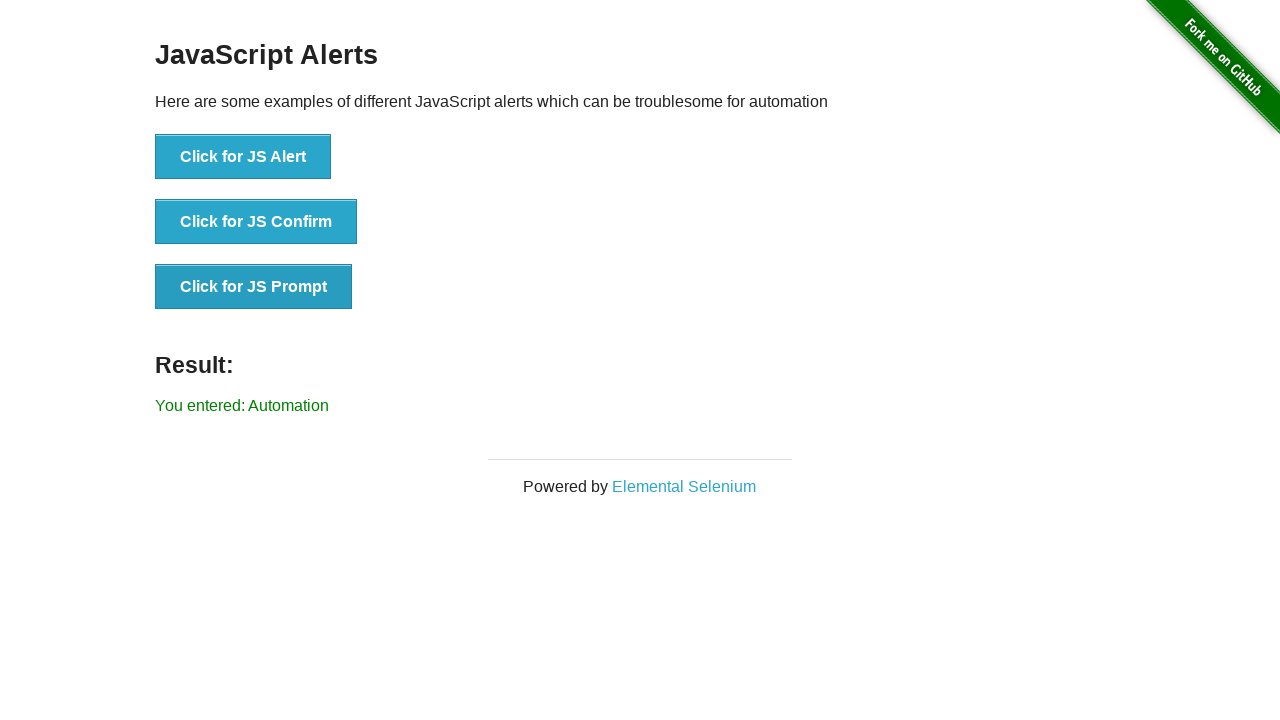

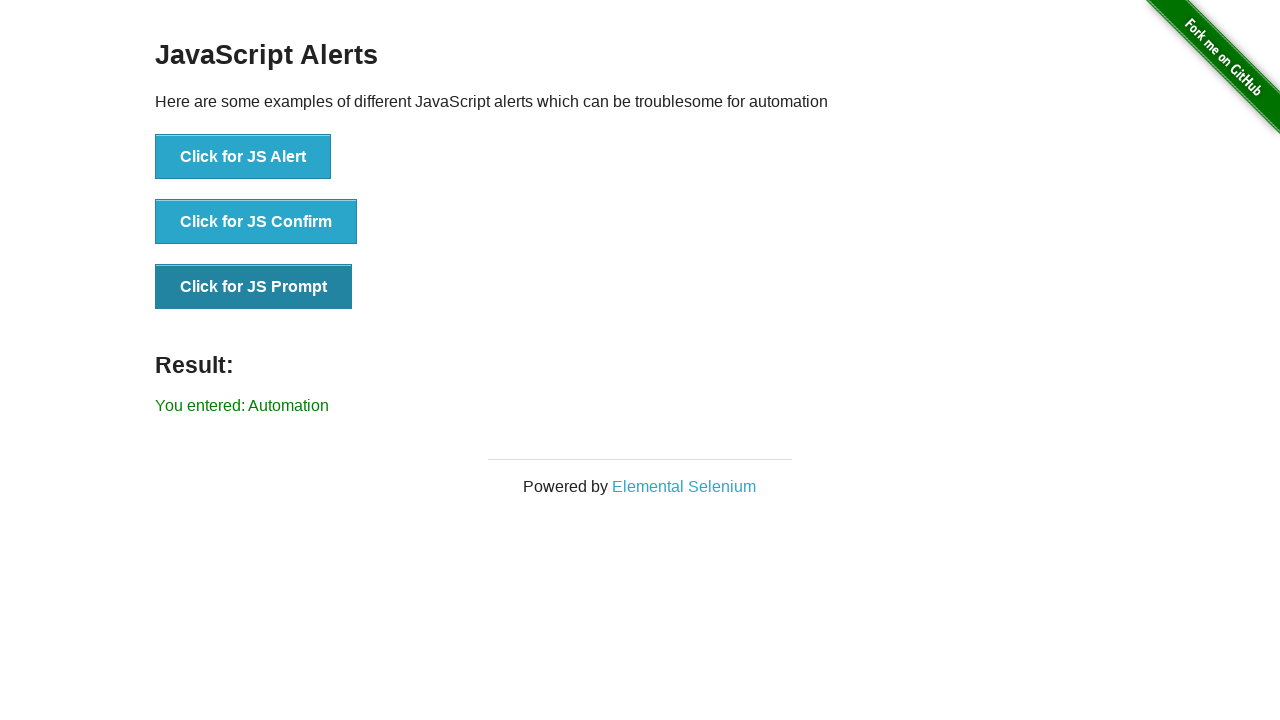